Tests the signature pad application by drawing patterns using mouse movements and drag actions, creating a complex drawing pattern on the canvas

Starting URL: http://szimek.github.io/signature_pad/

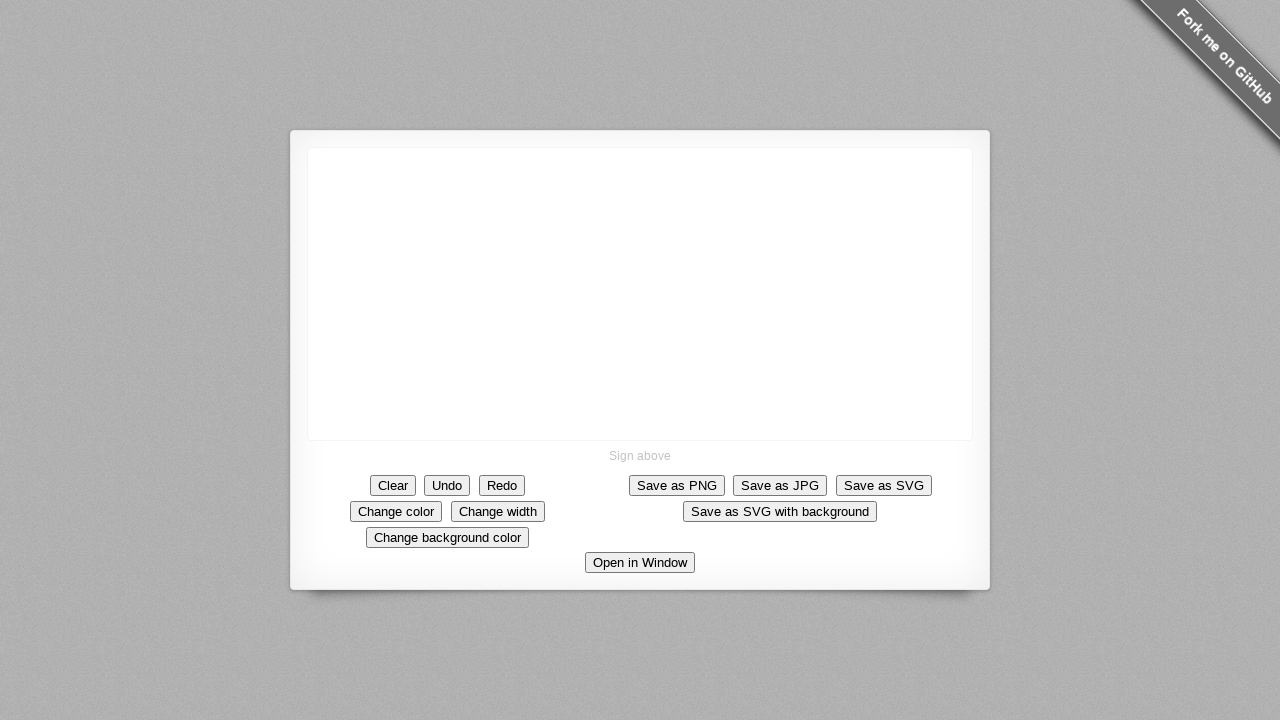

Moved mouse to starting position on canvas (688, 450) at (688, 450)
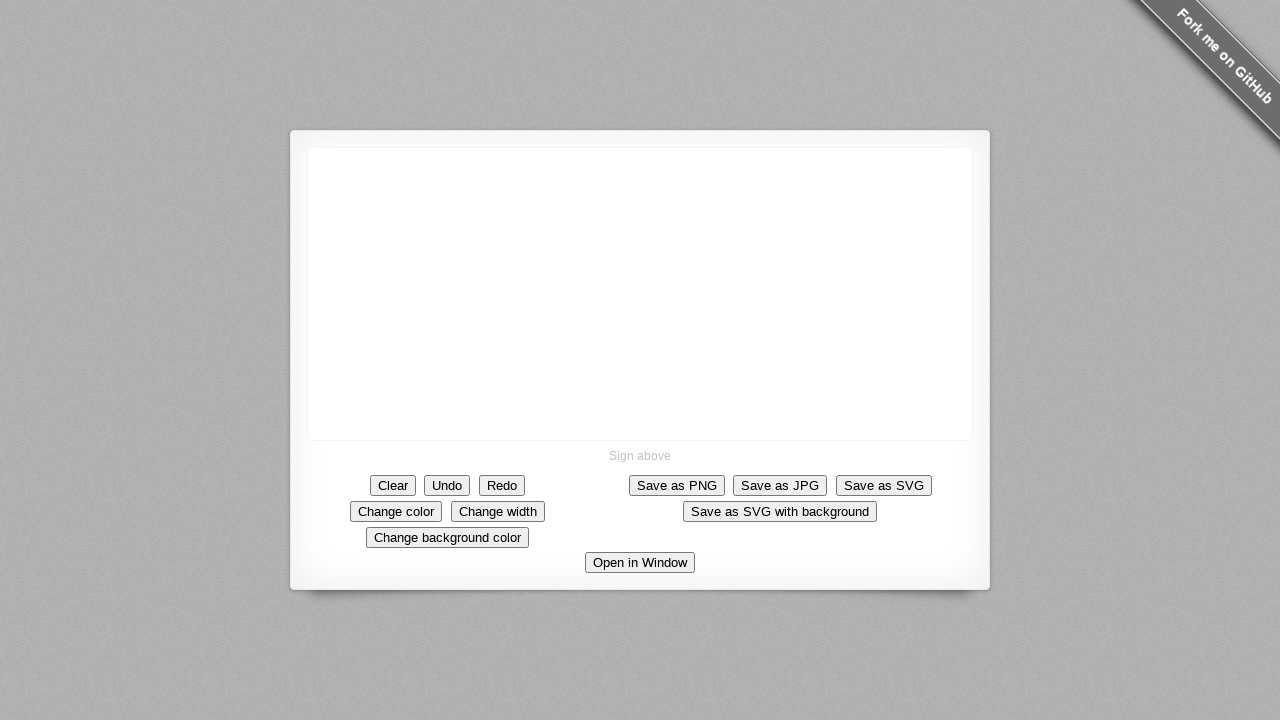

Pressed mouse button down to start drawing first pattern at (688, 450)
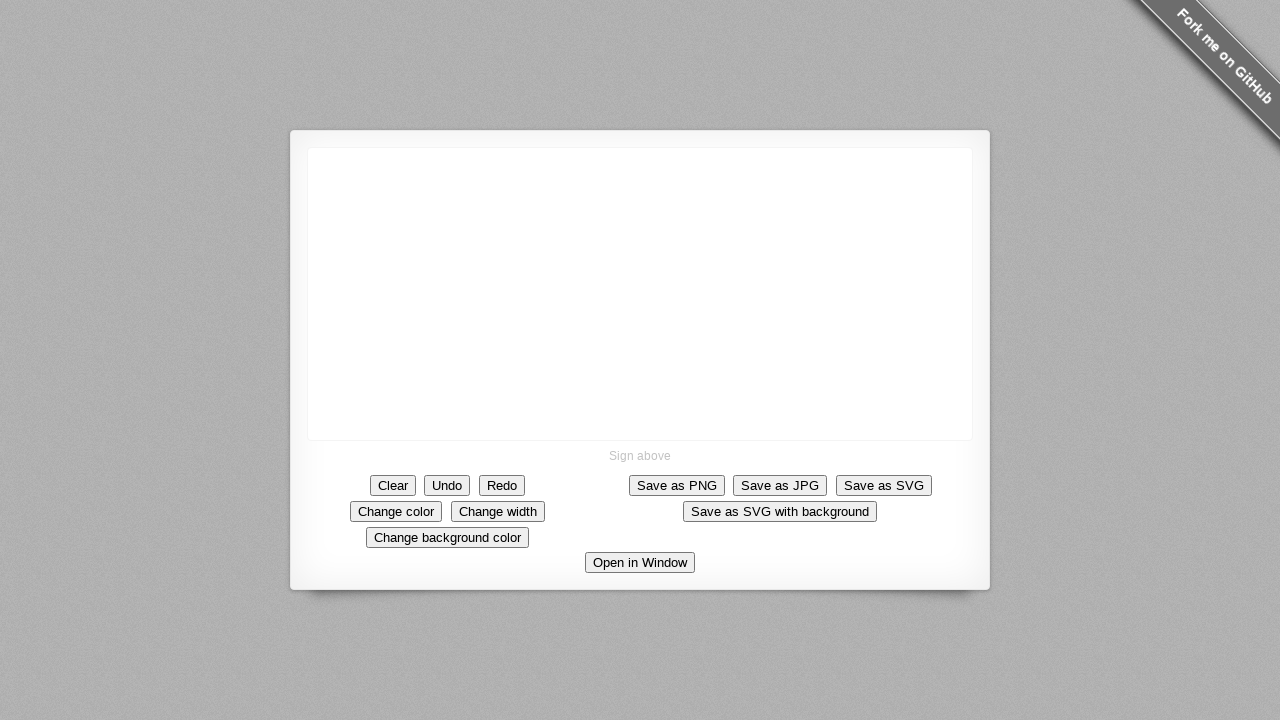

Moved mouse to (768, 200) while drawing at (768, 200)
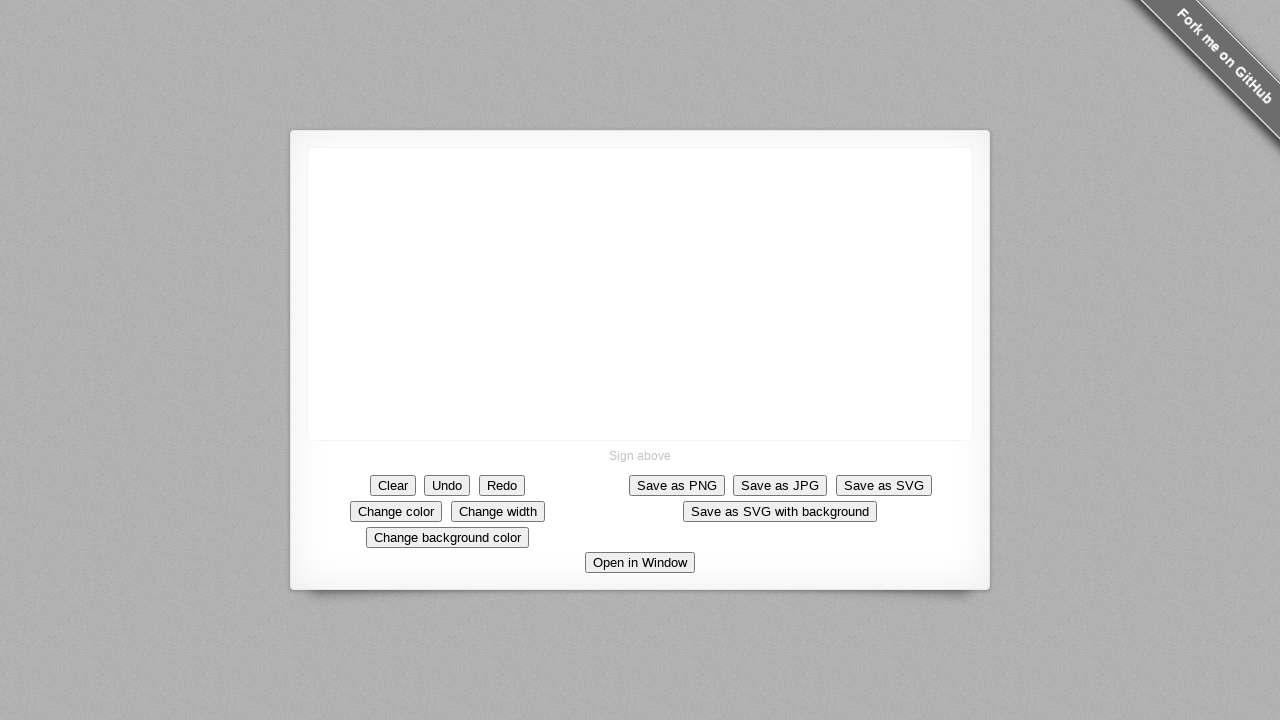

Moved mouse to (688, 450) while drawing at (688, 450)
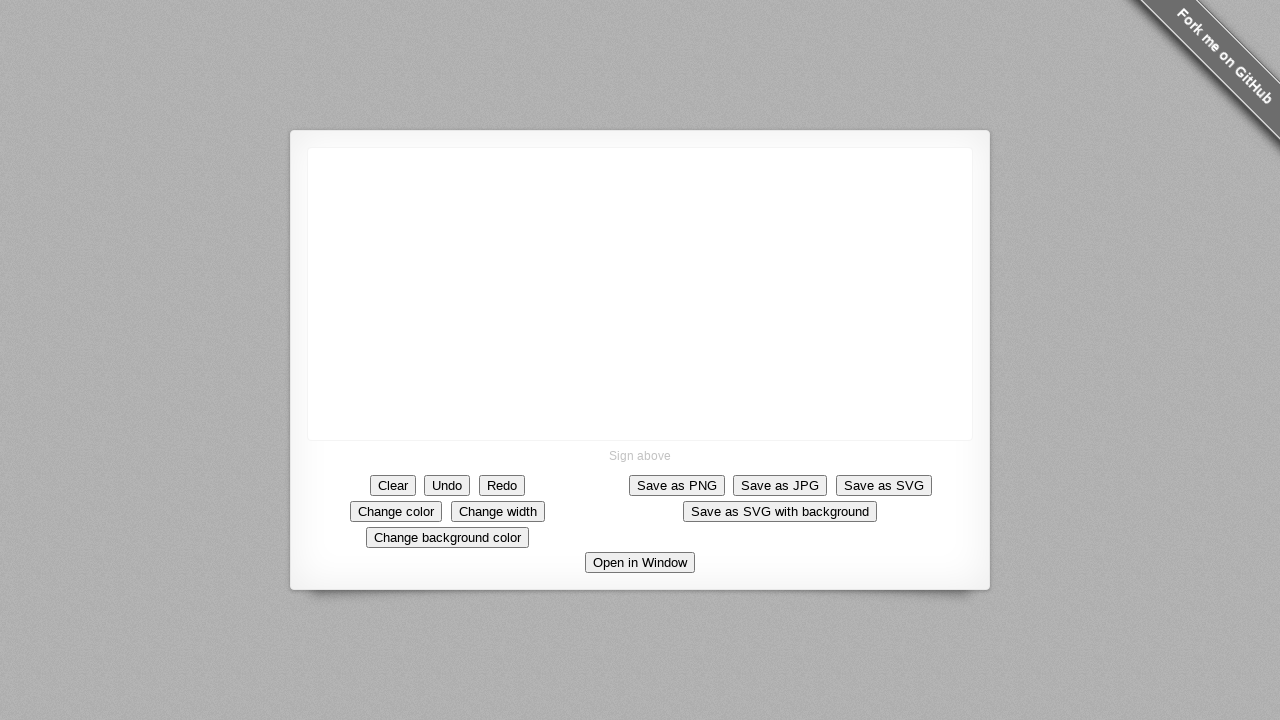

Moved mouse to (768, 200) while drawing at (768, 200)
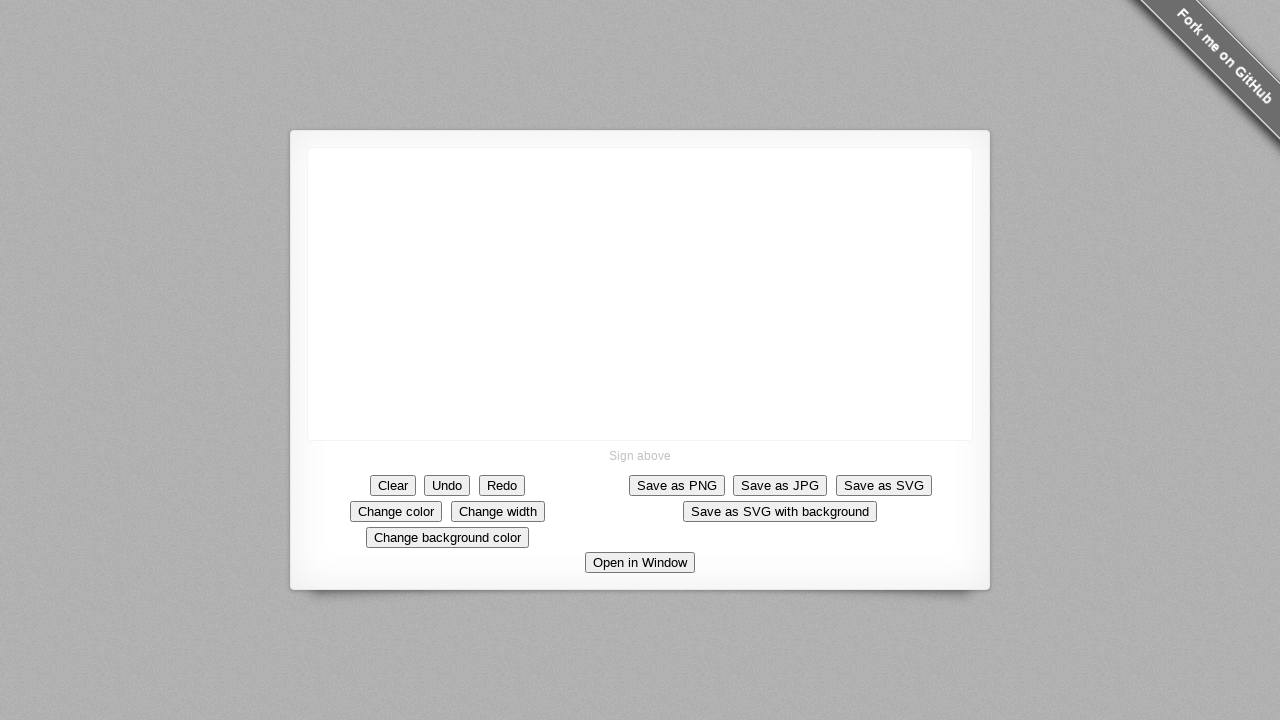

Released mouse button, completed first triangle pattern at (768, 200)
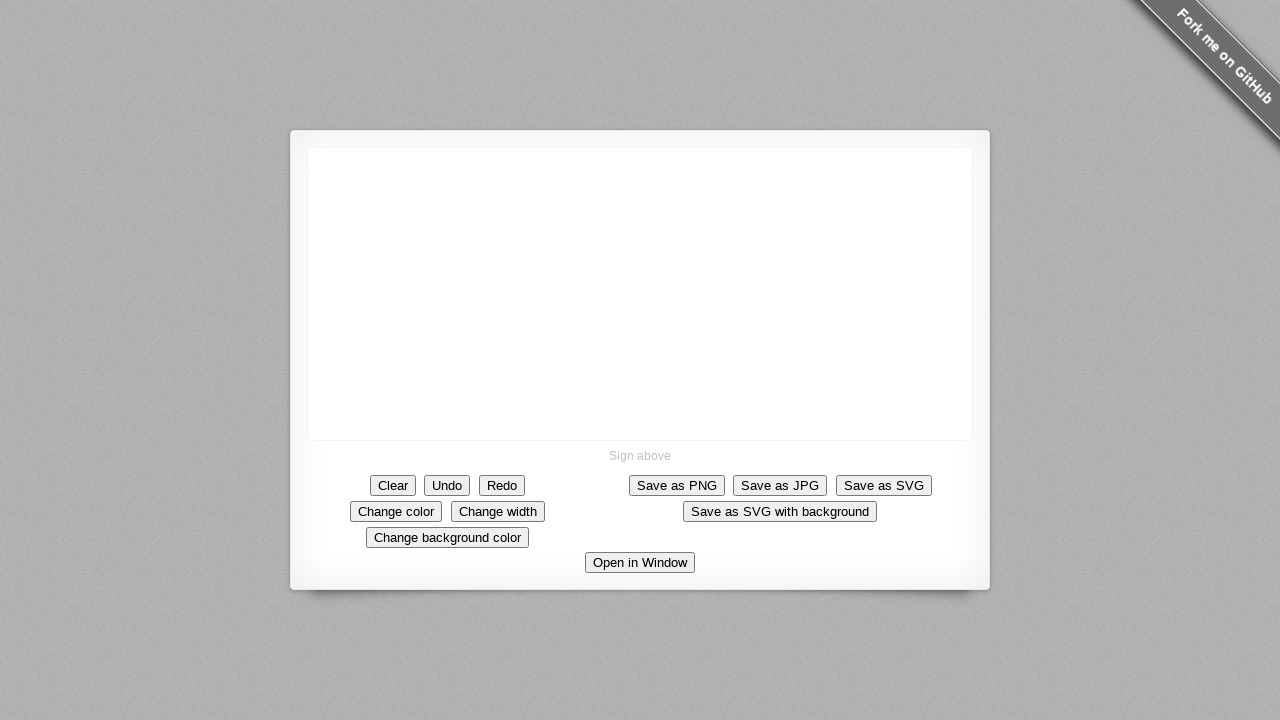

Pressed mouse button down to start drawing second pattern at (768, 200)
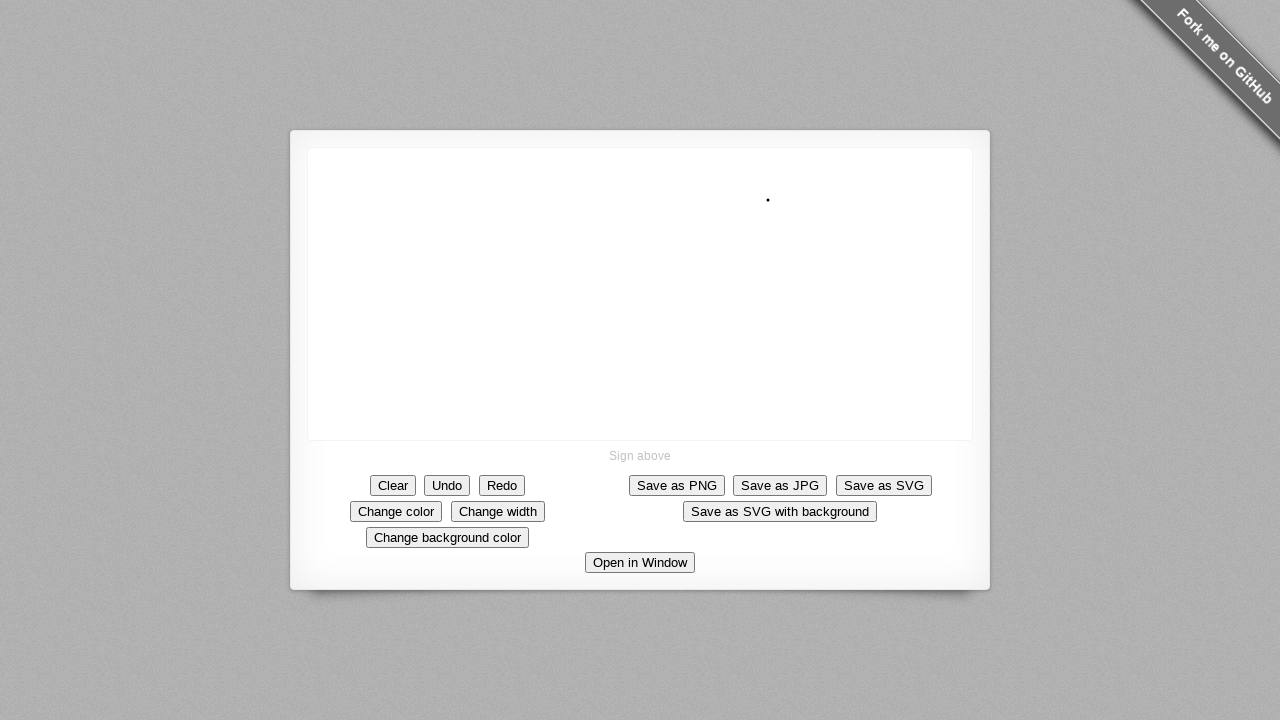

Moved mouse to (848, 450) while drawing at (848, 450)
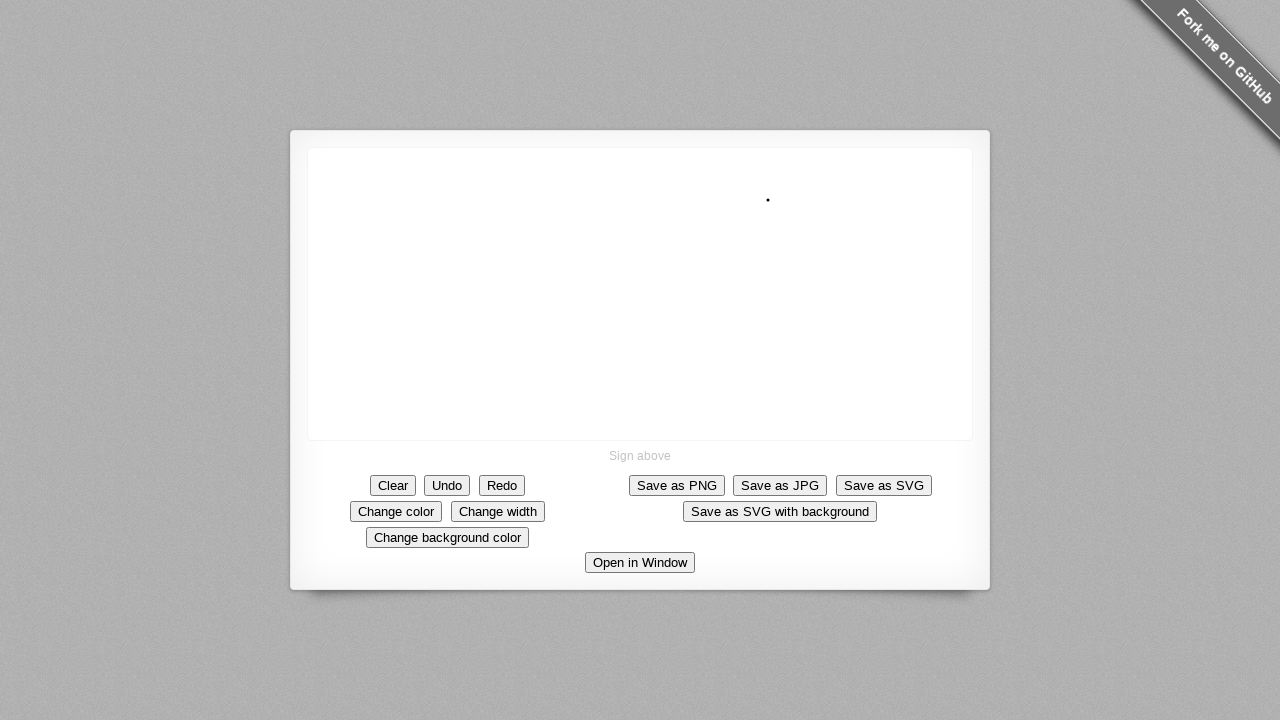

Moved mouse to (768, 200) while drawing at (768, 200)
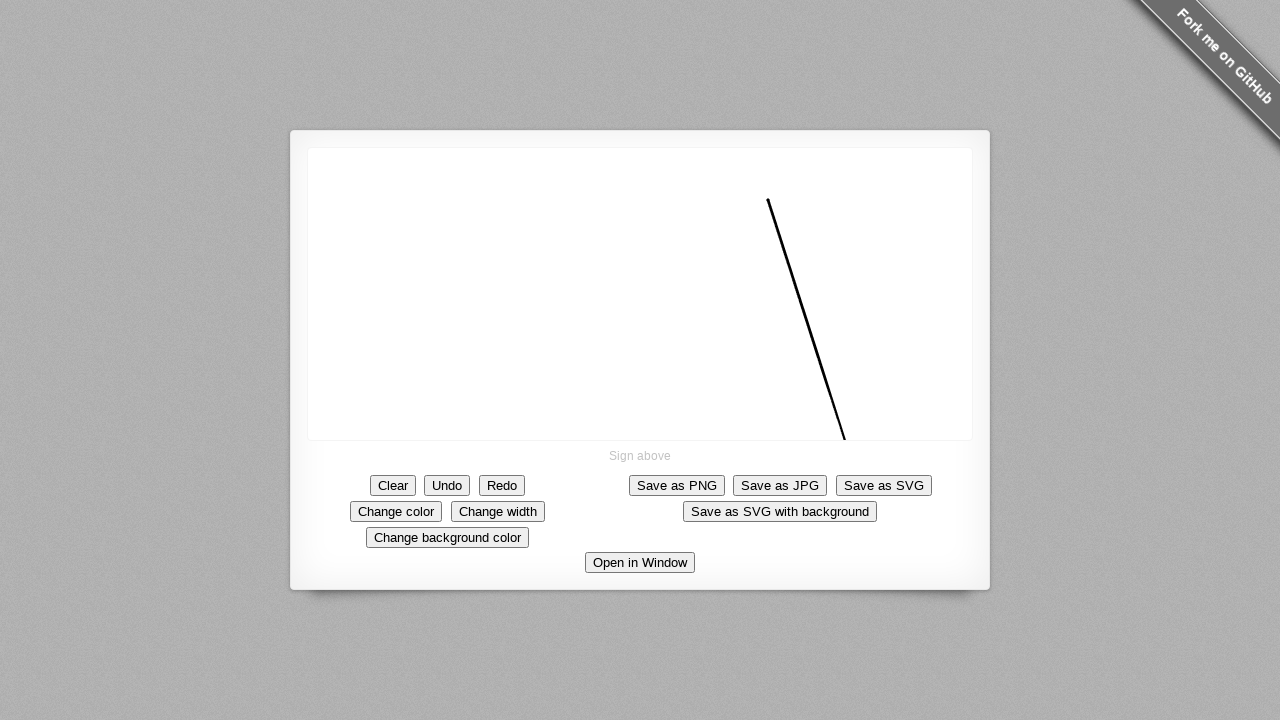

Moved mouse to (848, 450) while drawing at (848, 450)
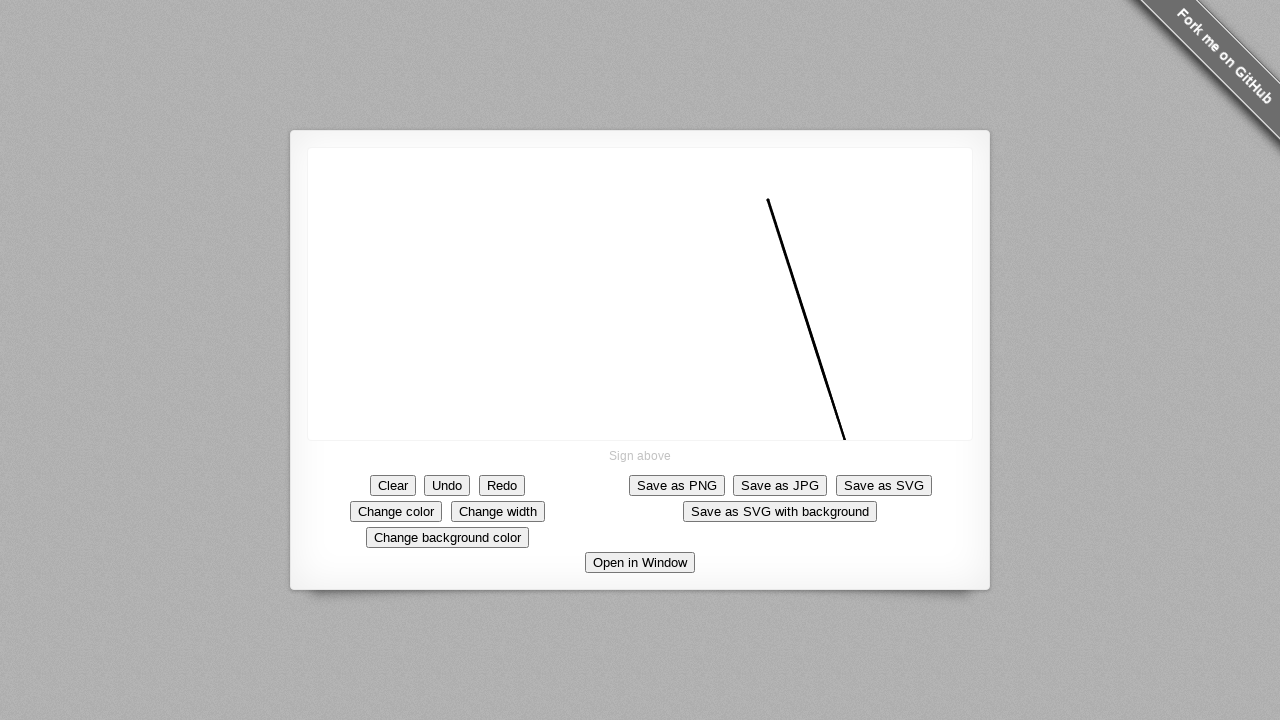

Released mouse button, completed second inverted triangle pattern at (848, 450)
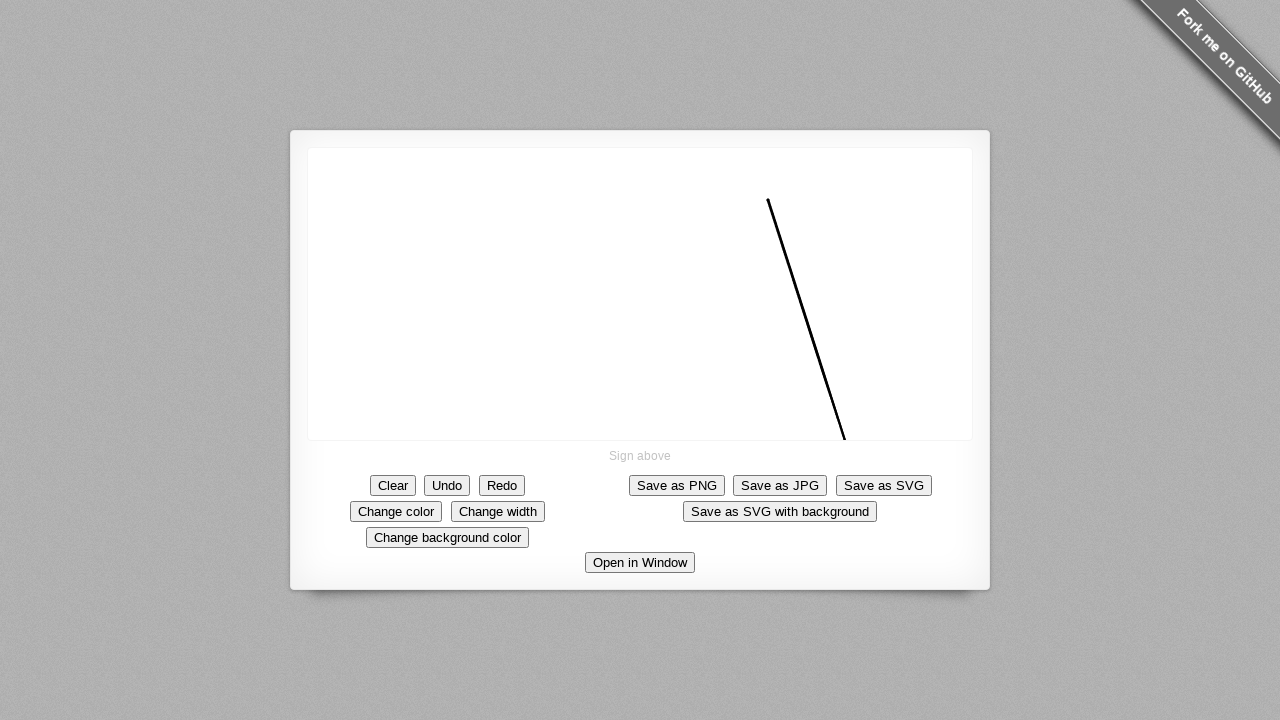

Pressed mouse button down to start drawing third pattern at (848, 450)
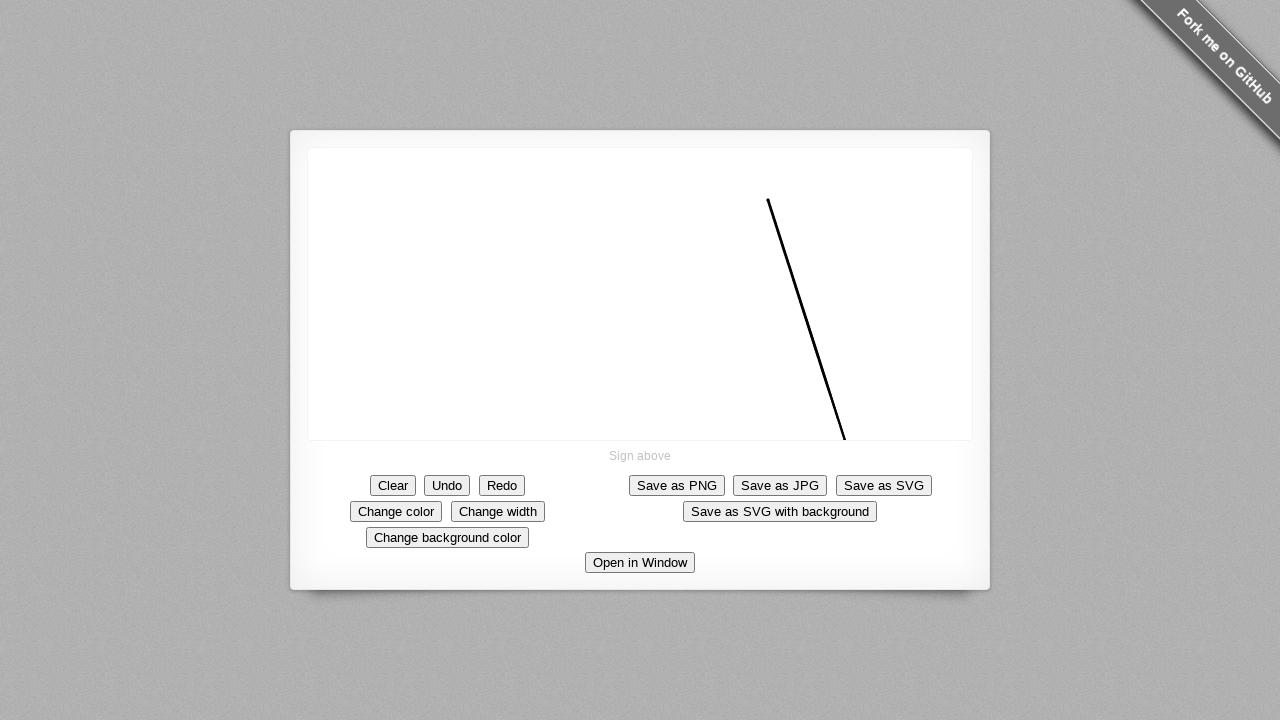

Moved mouse to (568, 30) while drawing at (568, 30)
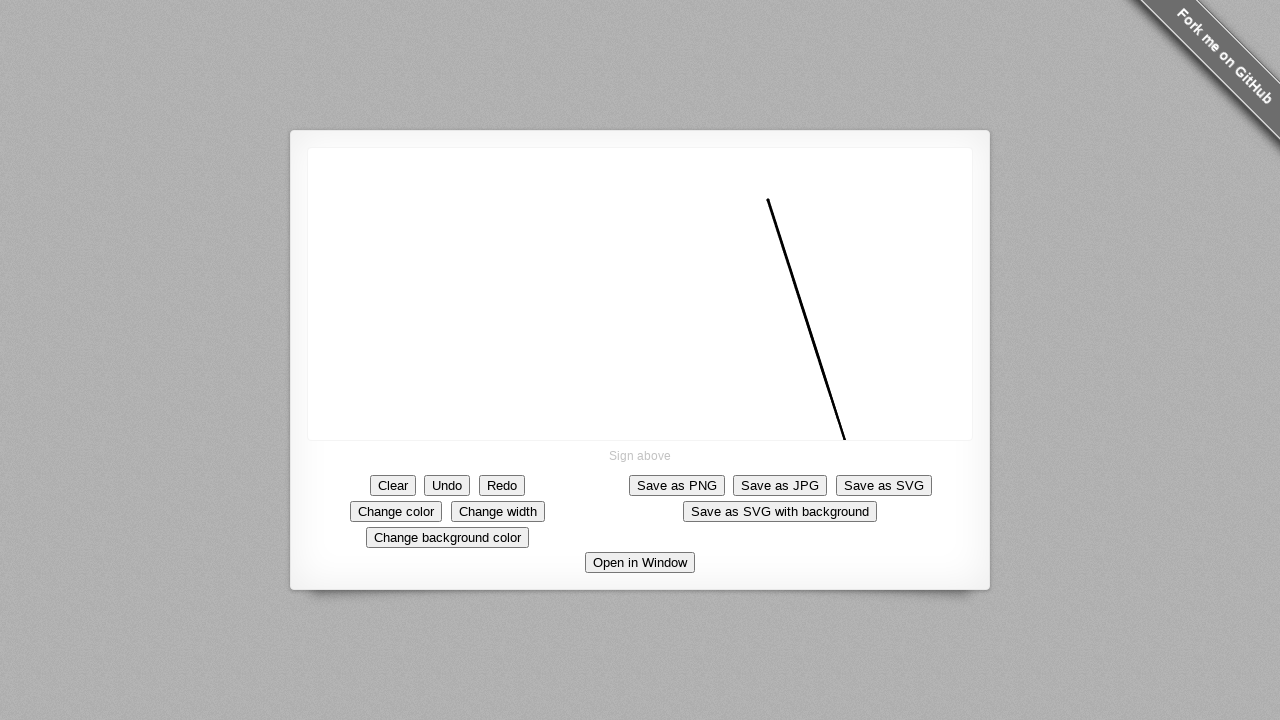

Moved mouse to (768, 200) while drawing at (768, 200)
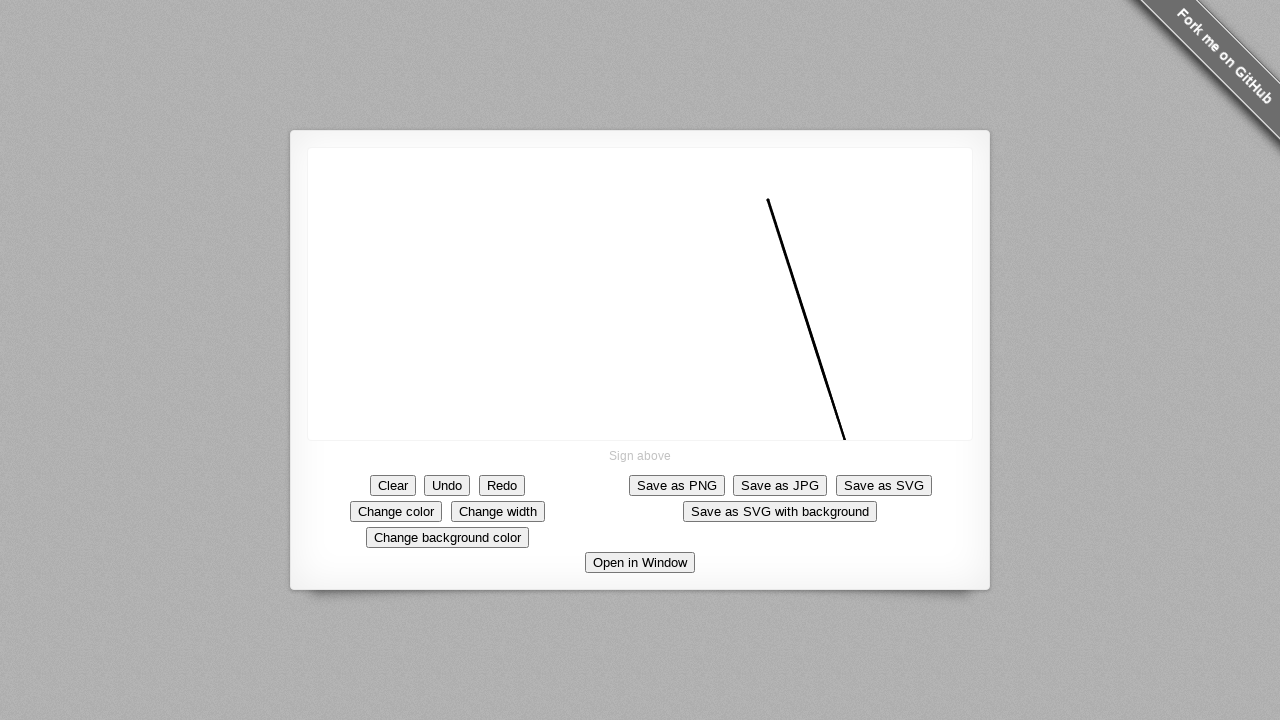

Moved mouse to (568, 30) while drawing at (568, 30)
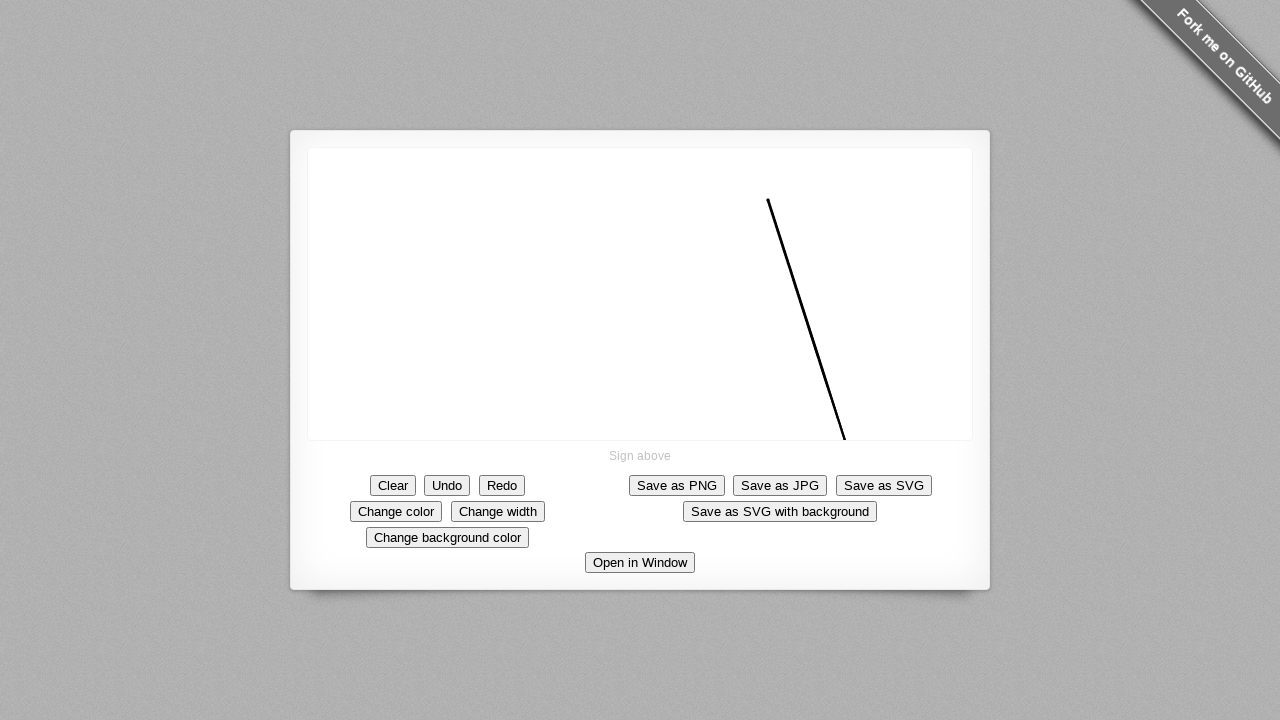

Released mouse button, completed third diagonal cross pattern at (568, 30)
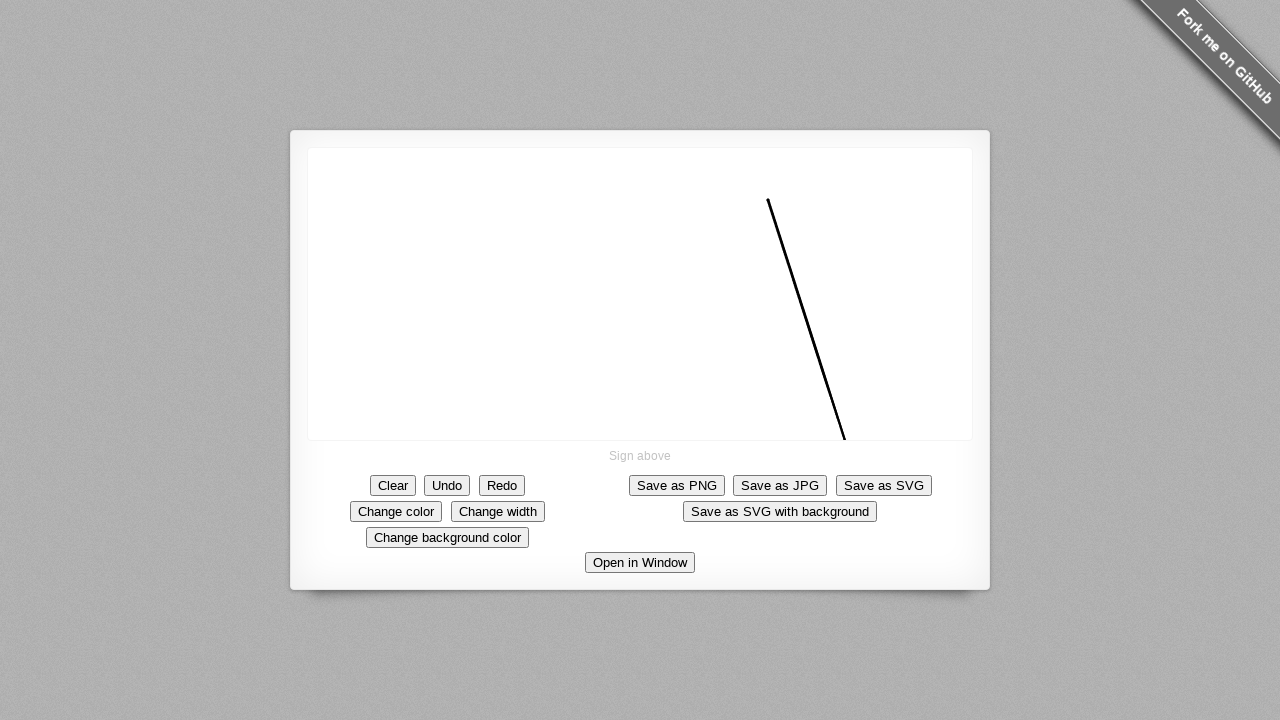

Pressed mouse button down to start drawing fourth pattern at (568, 30)
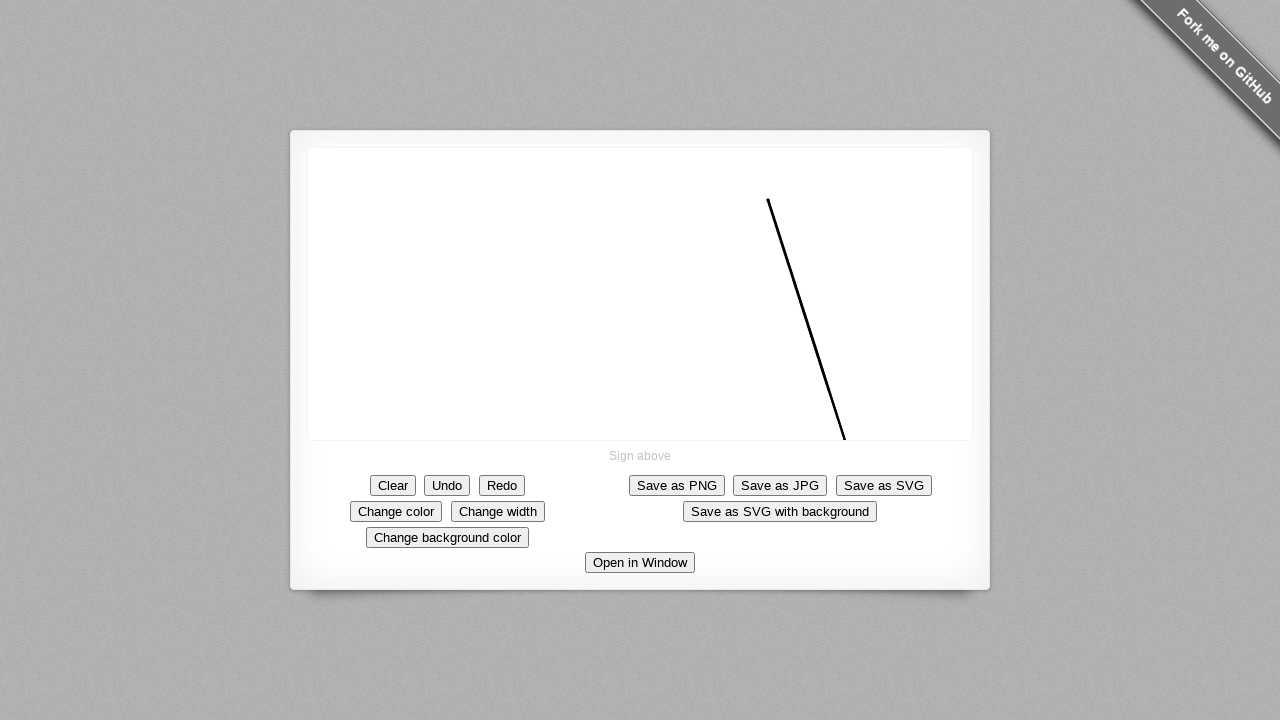

Moved mouse to (838, 30) while drawing at (838, 30)
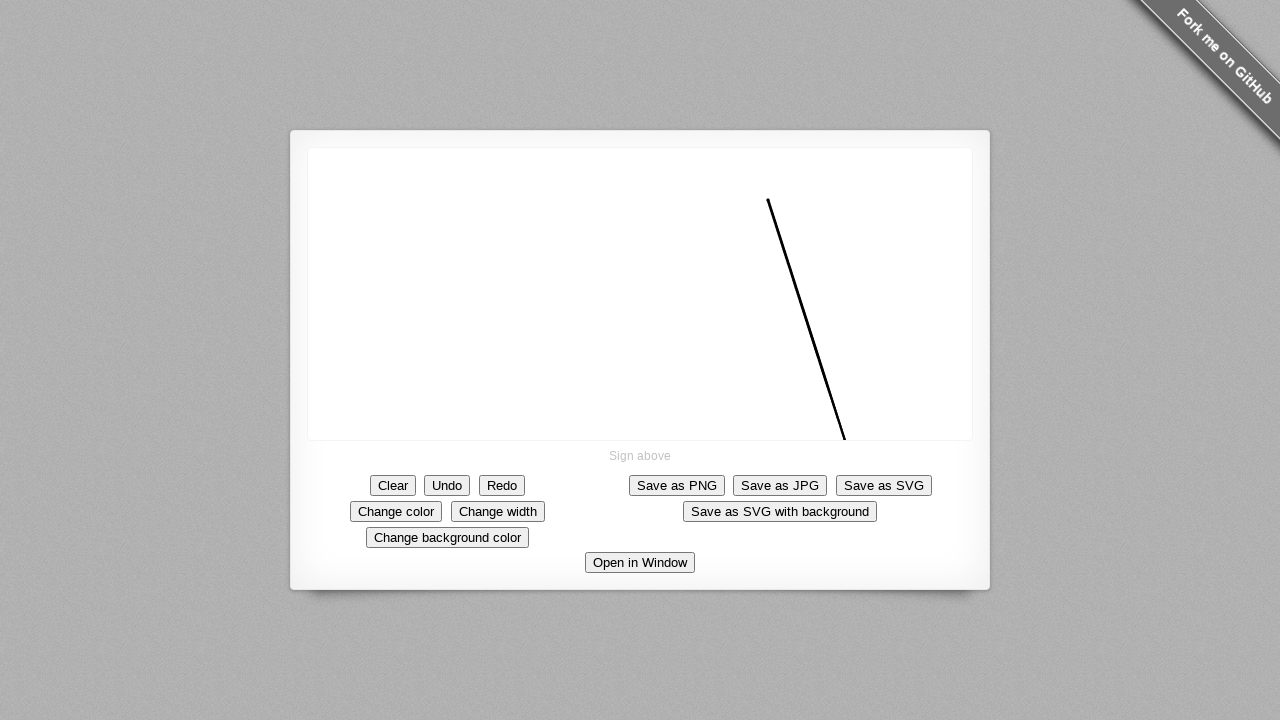

Moved mouse to (568, 30) while drawing at (568, 30)
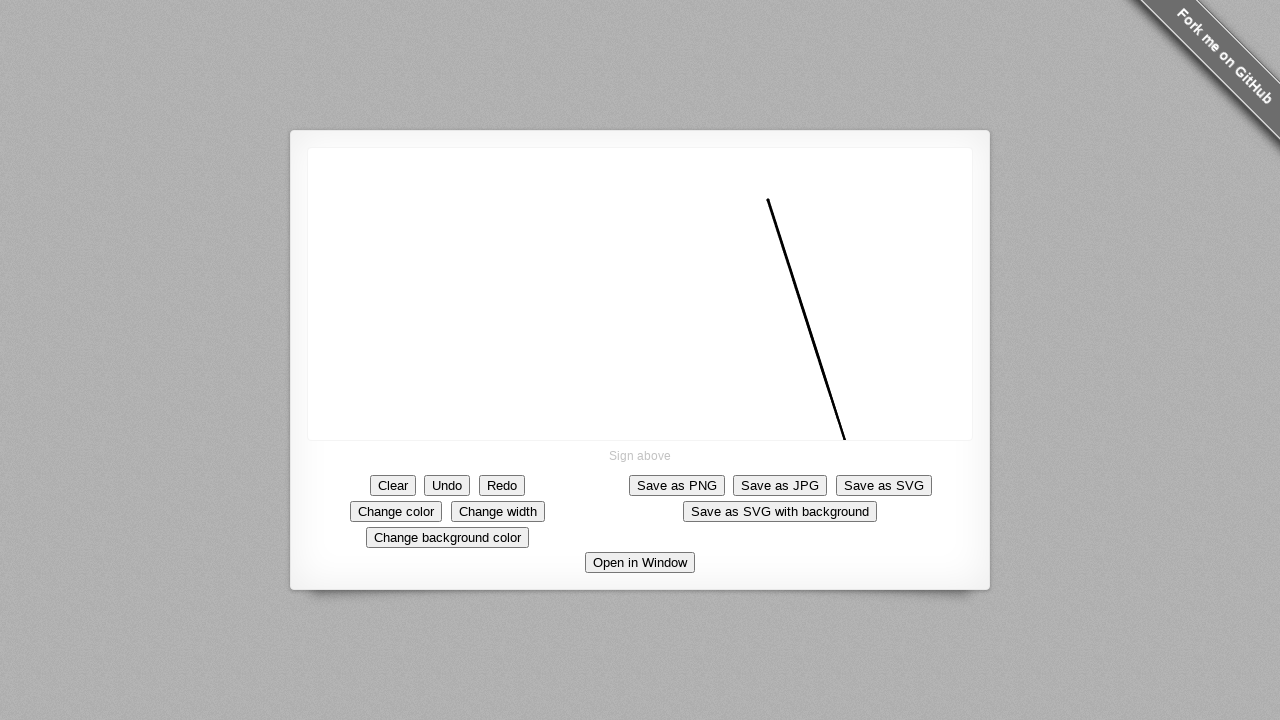

Moved mouse to (838, 30) while drawing at (838, 30)
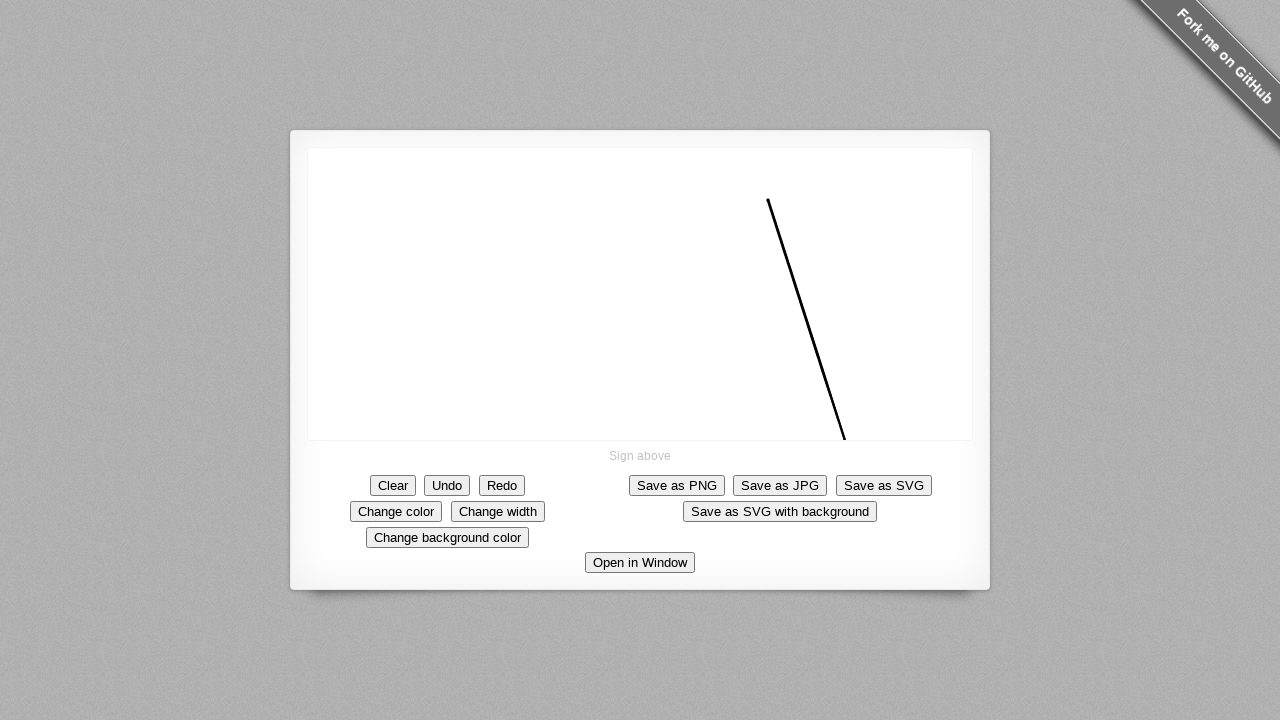

Released mouse button, completed fourth horizontal line pattern at (838, 30)
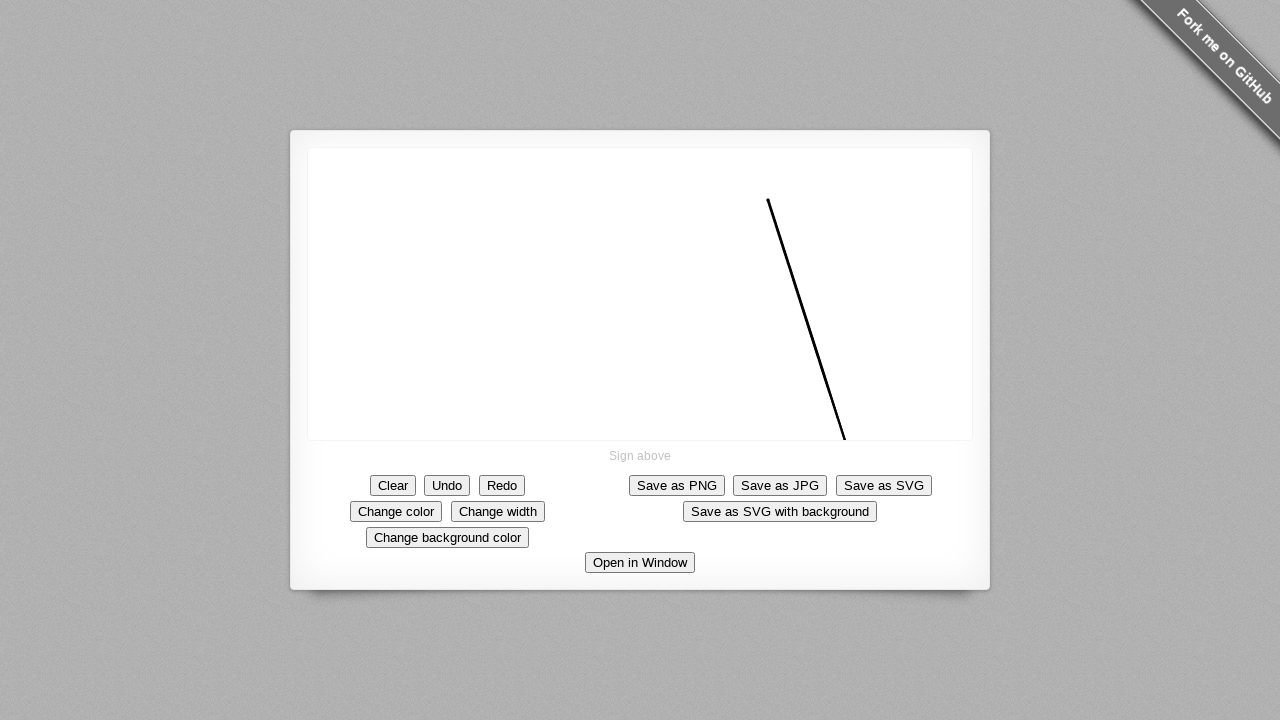

Pressed mouse button down to start drawing fifth pattern at (838, 30)
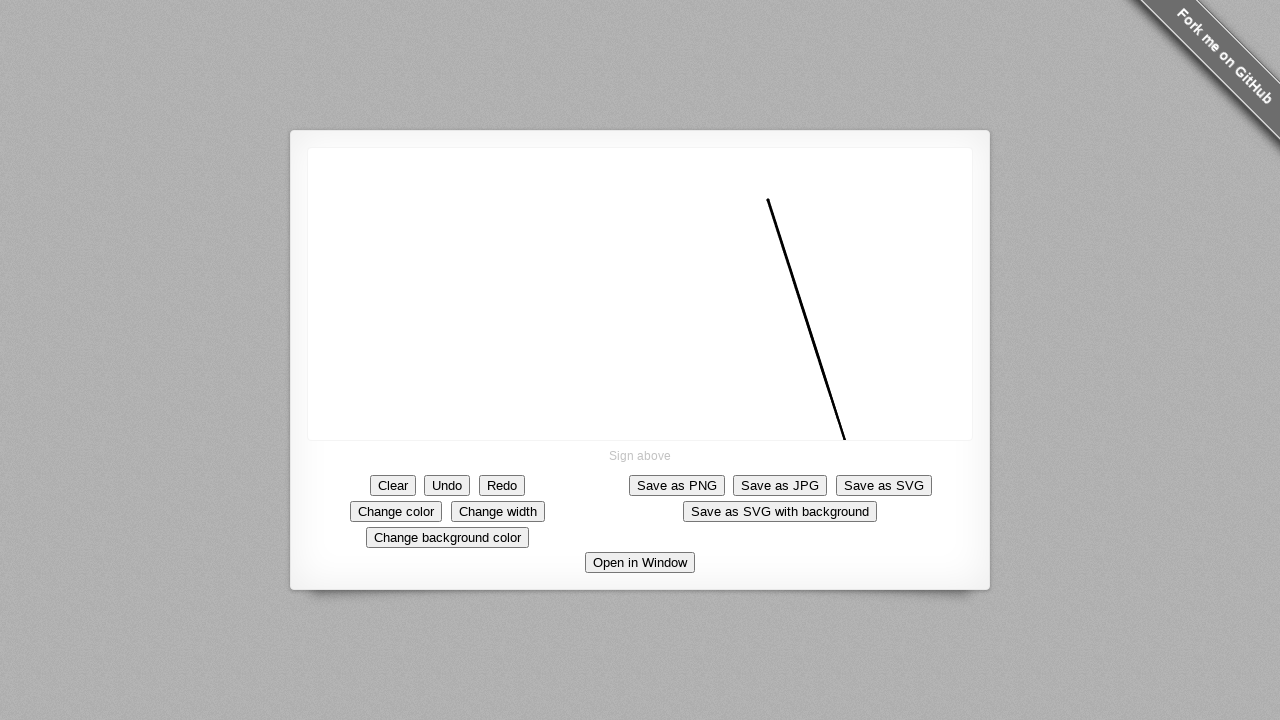

Moved mouse to (608, 200) while drawing at (608, 200)
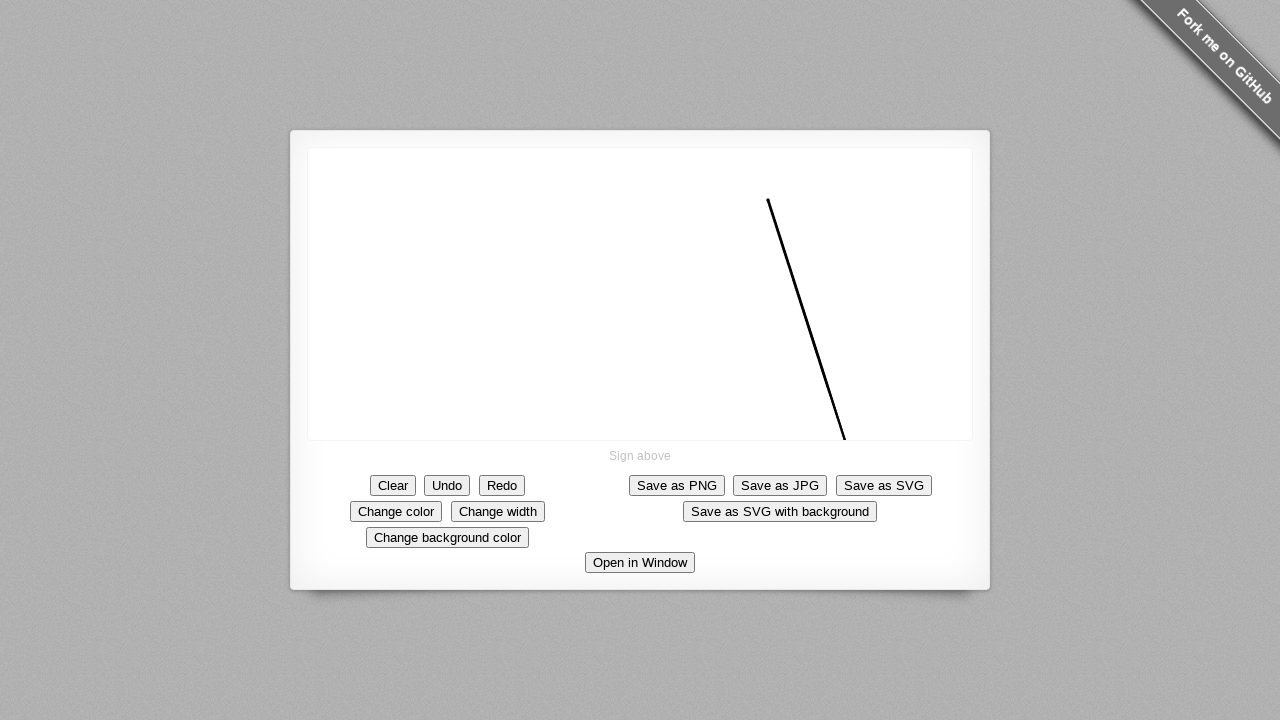

Moved mouse to (838, 30) while drawing at (838, 30)
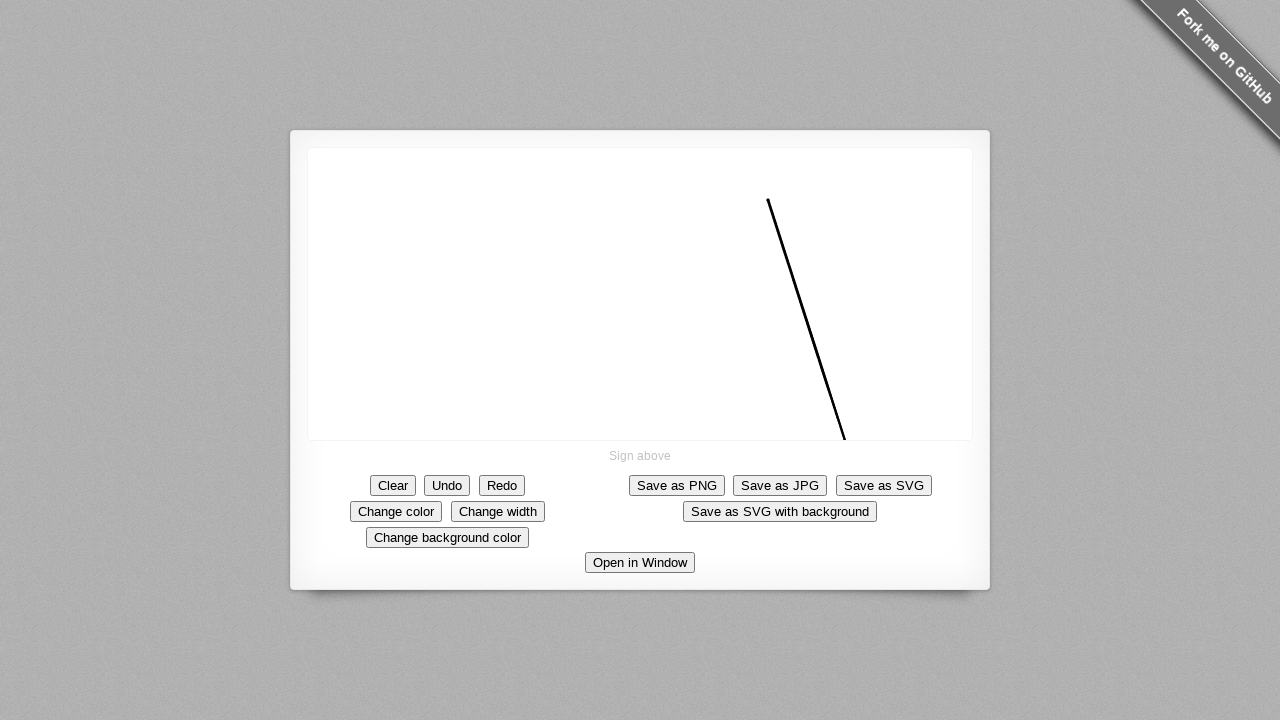

Moved mouse to (608, 200) while drawing at (608, 200)
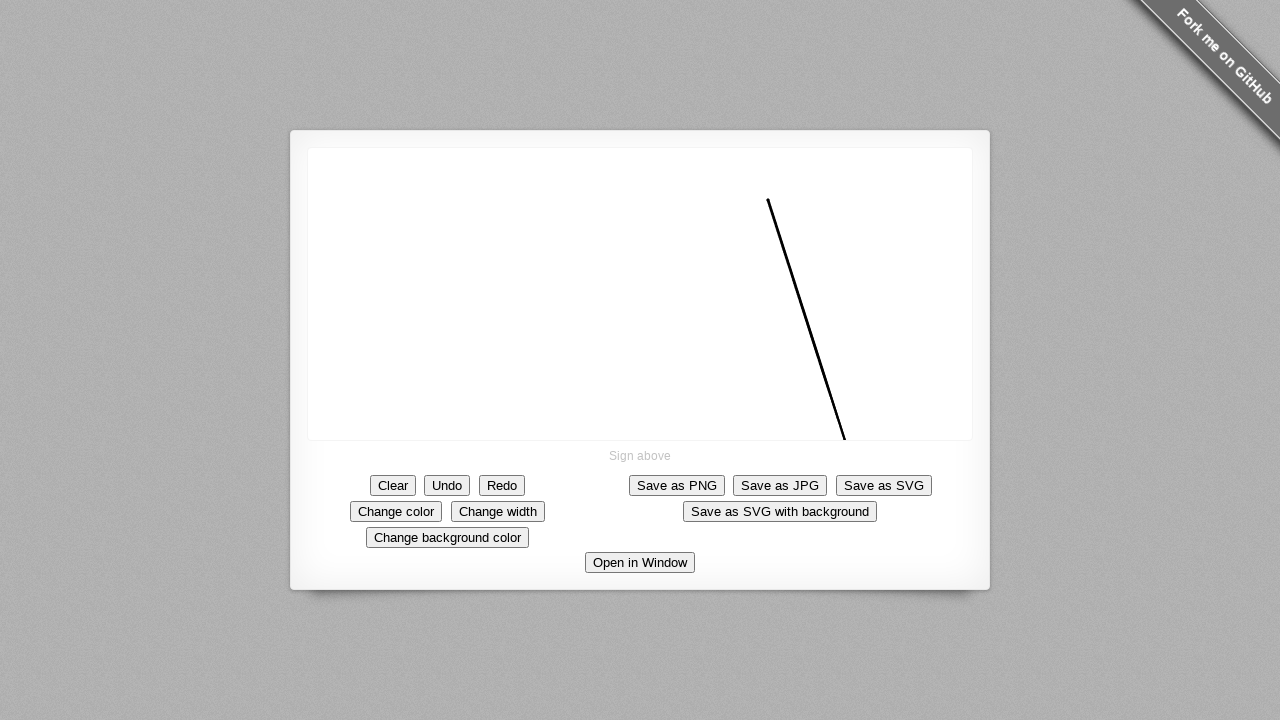

Released mouse button, completed fifth diagonal pattern at (608, 200)
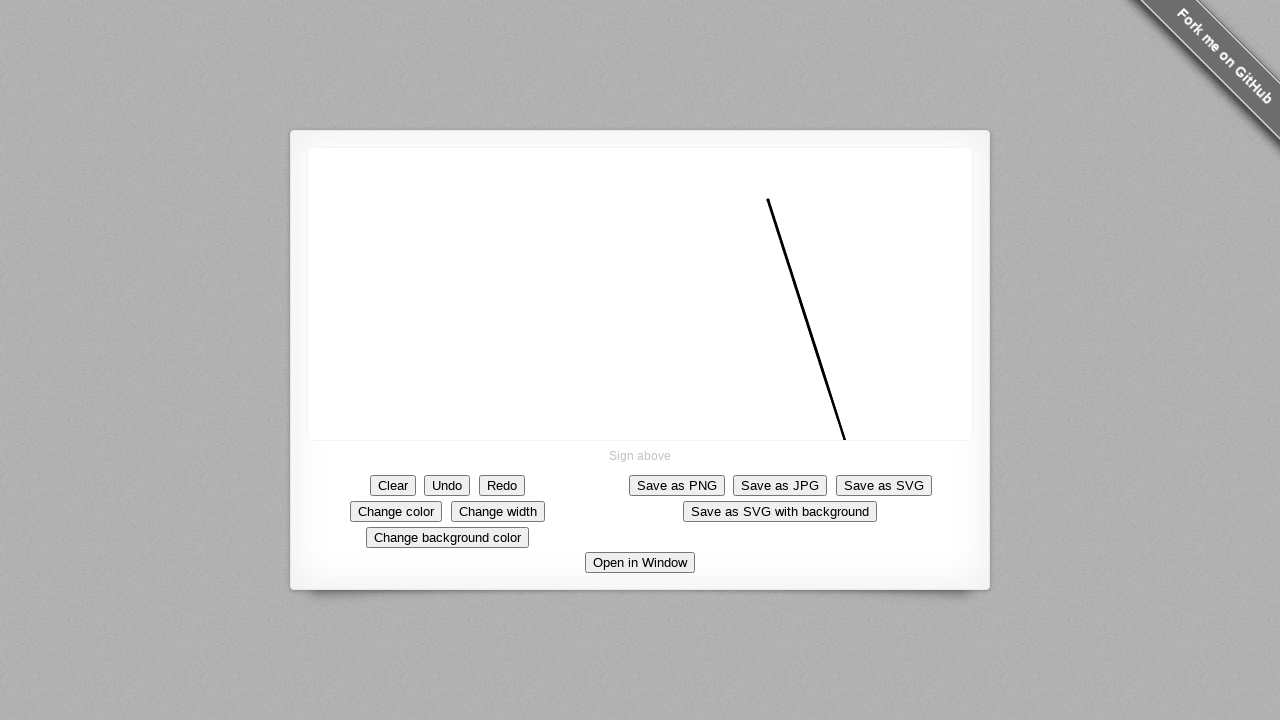

Clicked the Clear button to reset the canvas at (393, 485) on button:has-text('Clear')
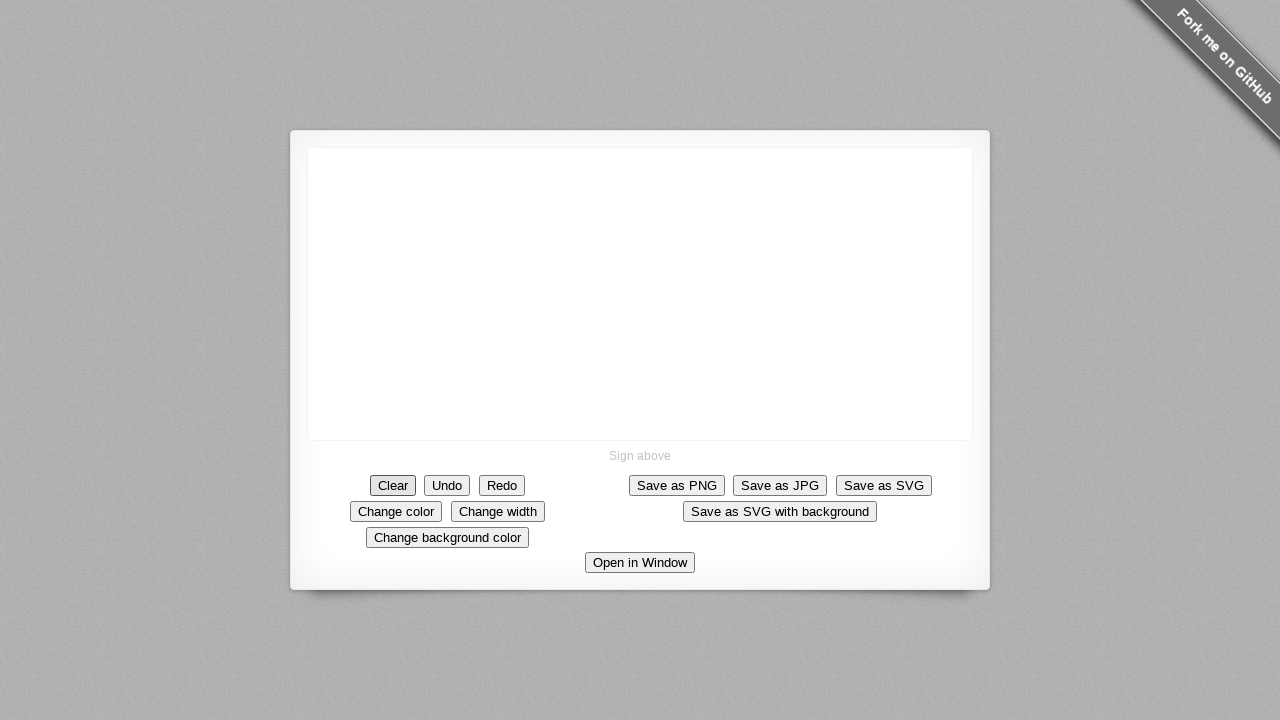

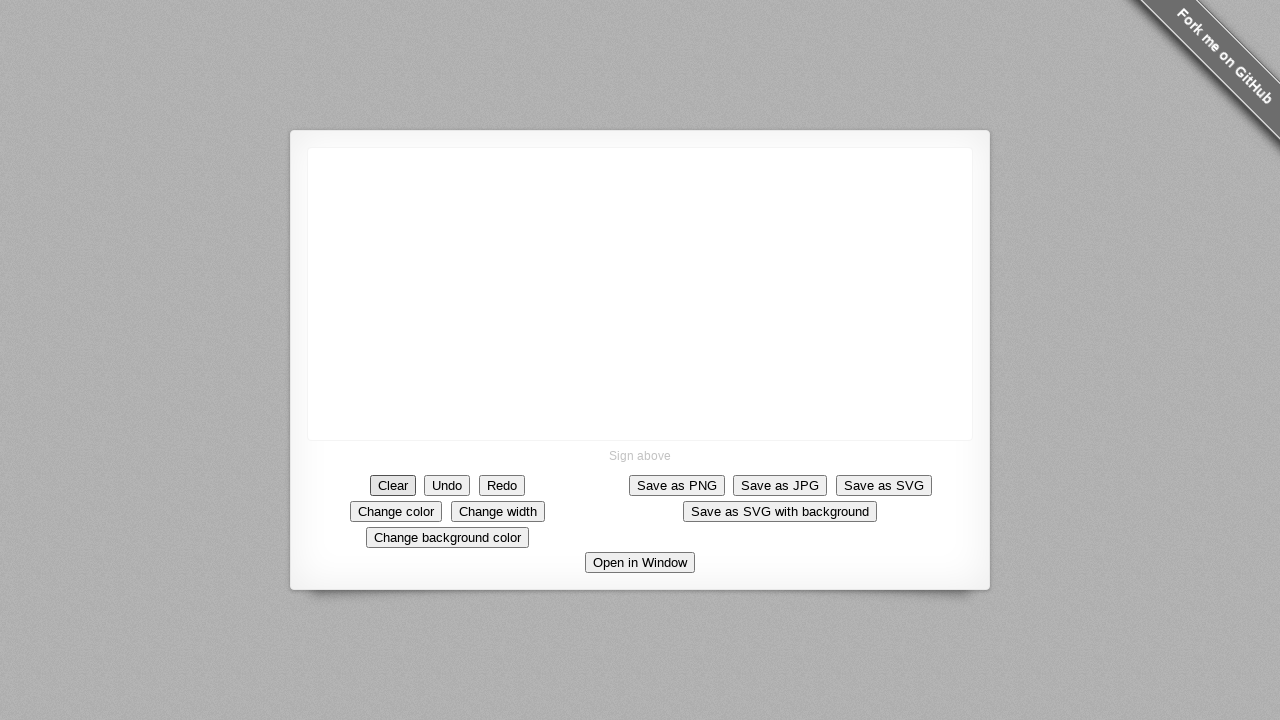